Tests a registration form by filling in first name, last name, and email fields, then submitting and verifying the success message is displayed.

Starting URL: http://suninjuly.github.io/registration1.html

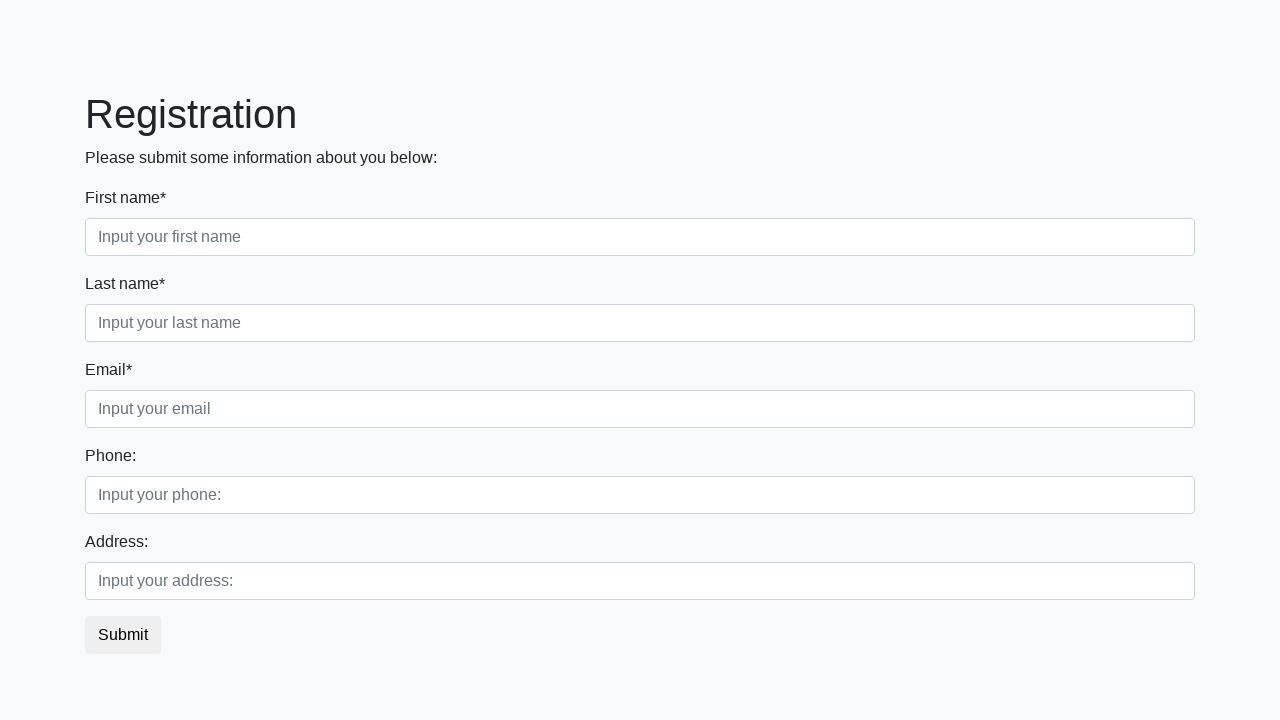

Filled first name field with 'alexei' on [placeholder="Input your first name"]
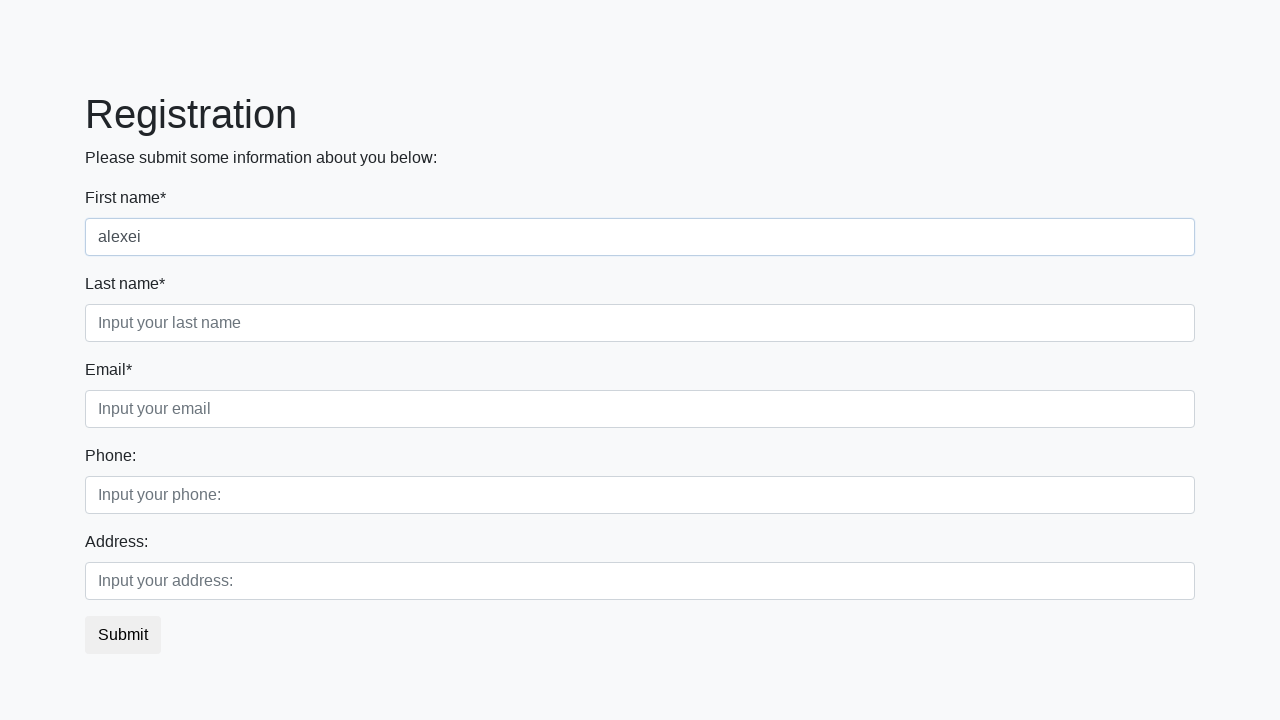

Filled last name field with 'petukhov' on [placeholder="Input your last name"]
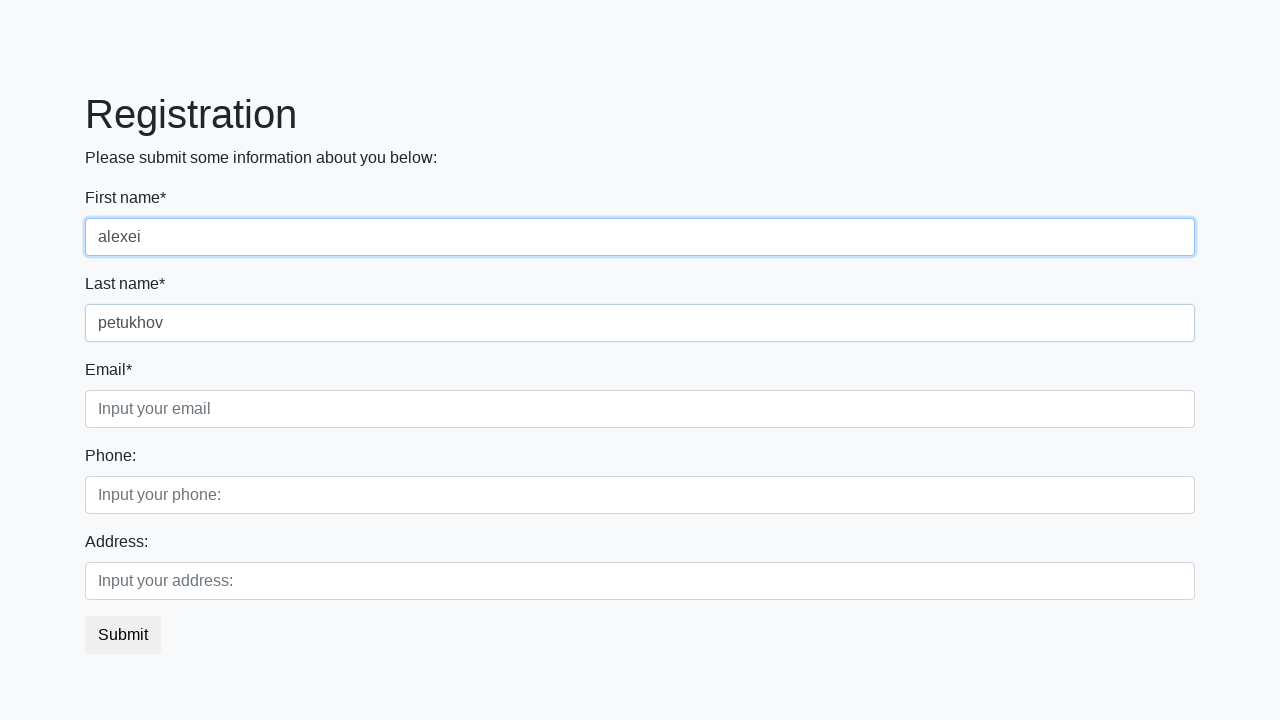

Filled email field with 'testuser@example.com' on [placeholder="Input your email"]
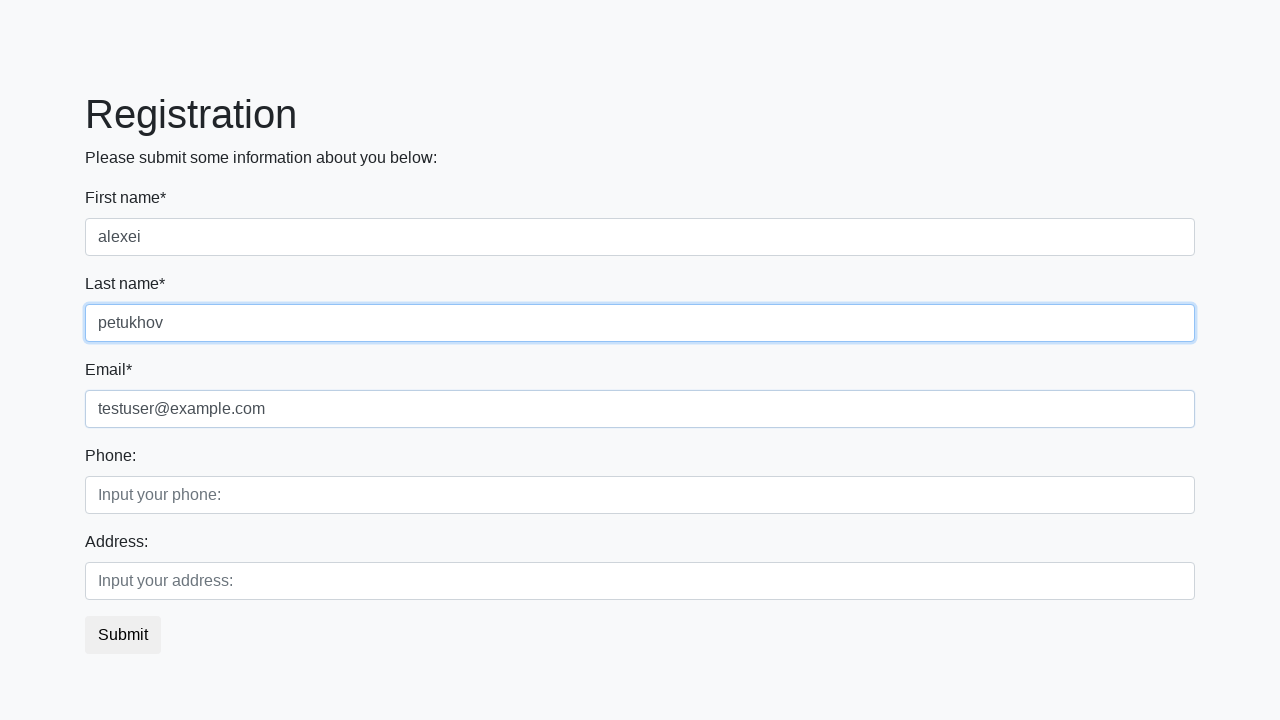

Clicked submit button to register at (123, 635) on button.btn
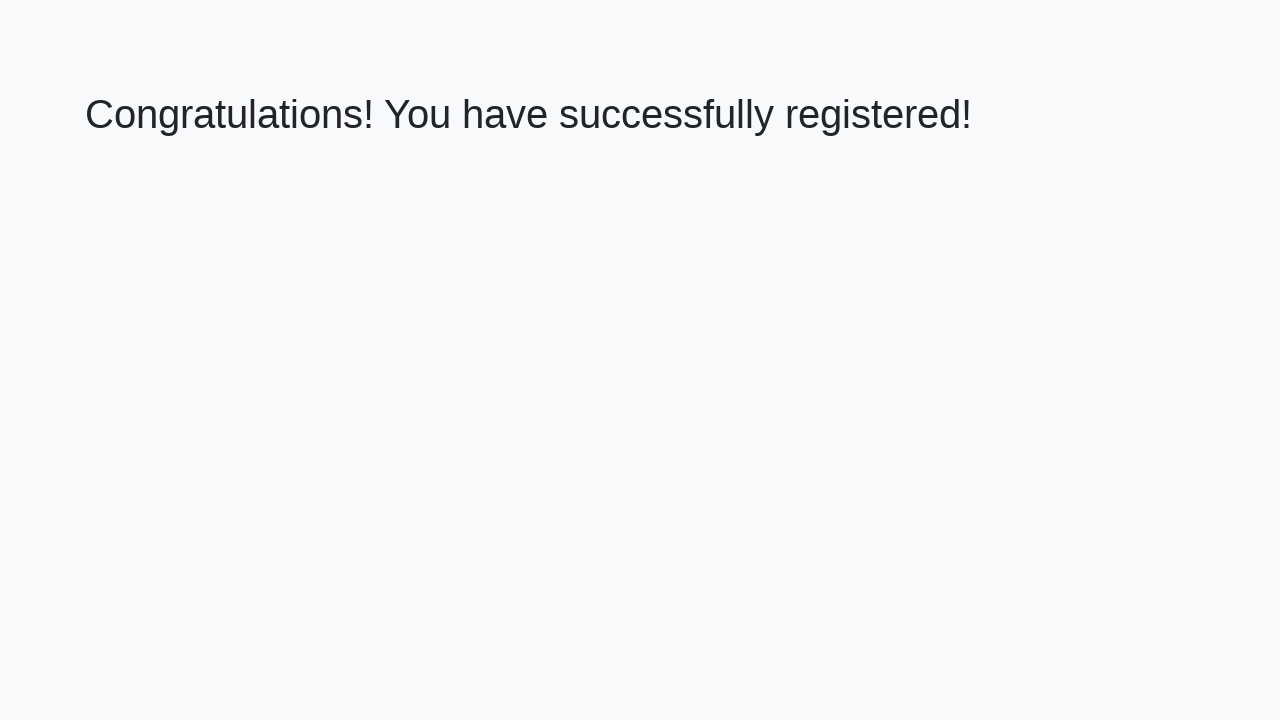

Success message appeared
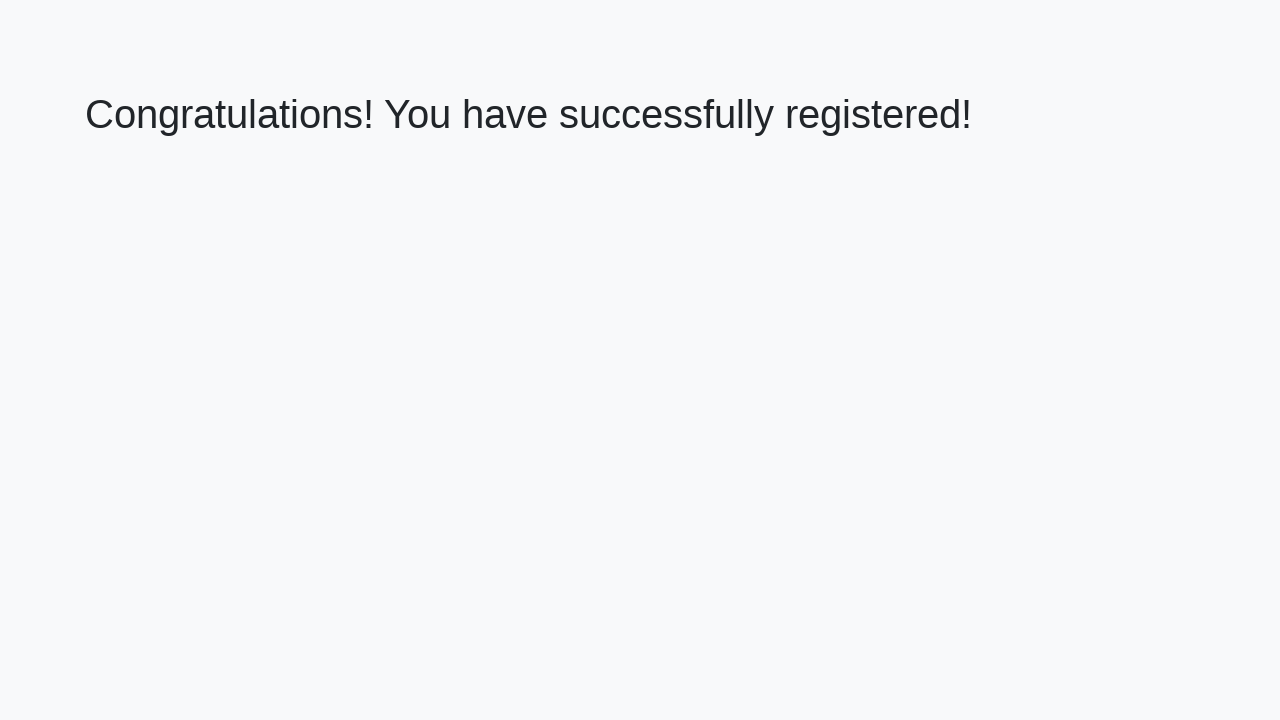

Retrieved success message text
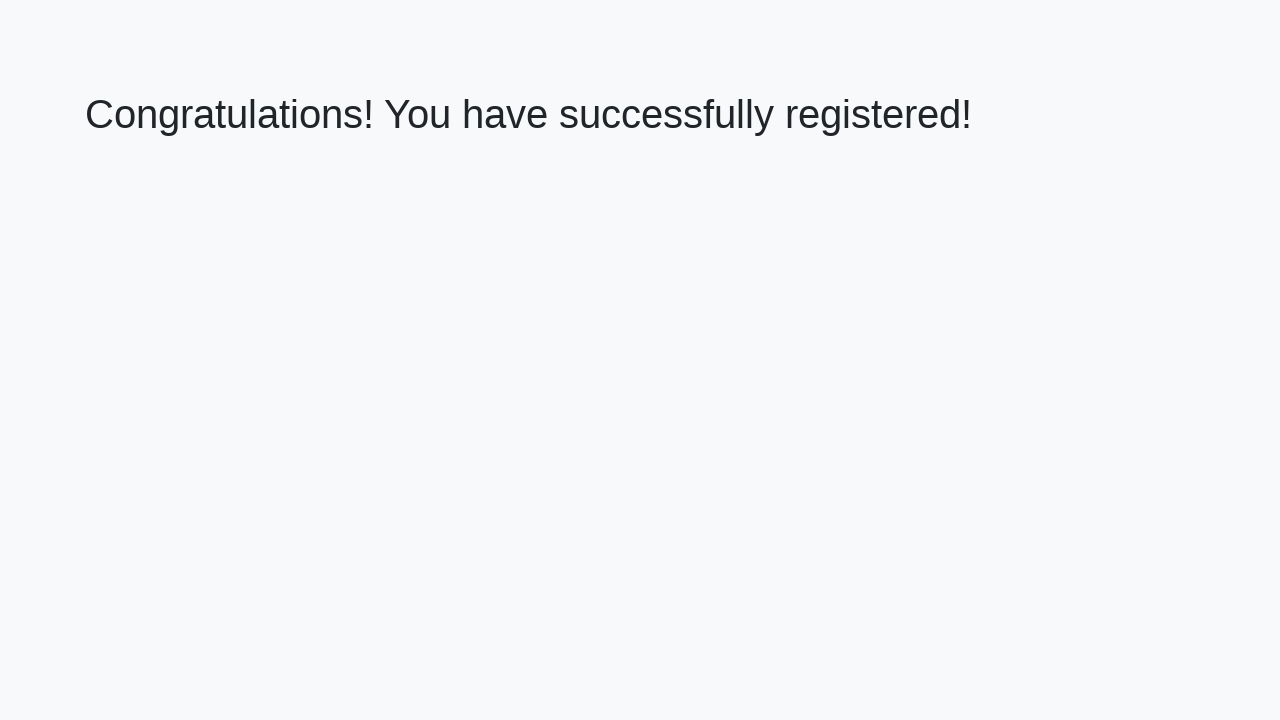

Verified success message is correct
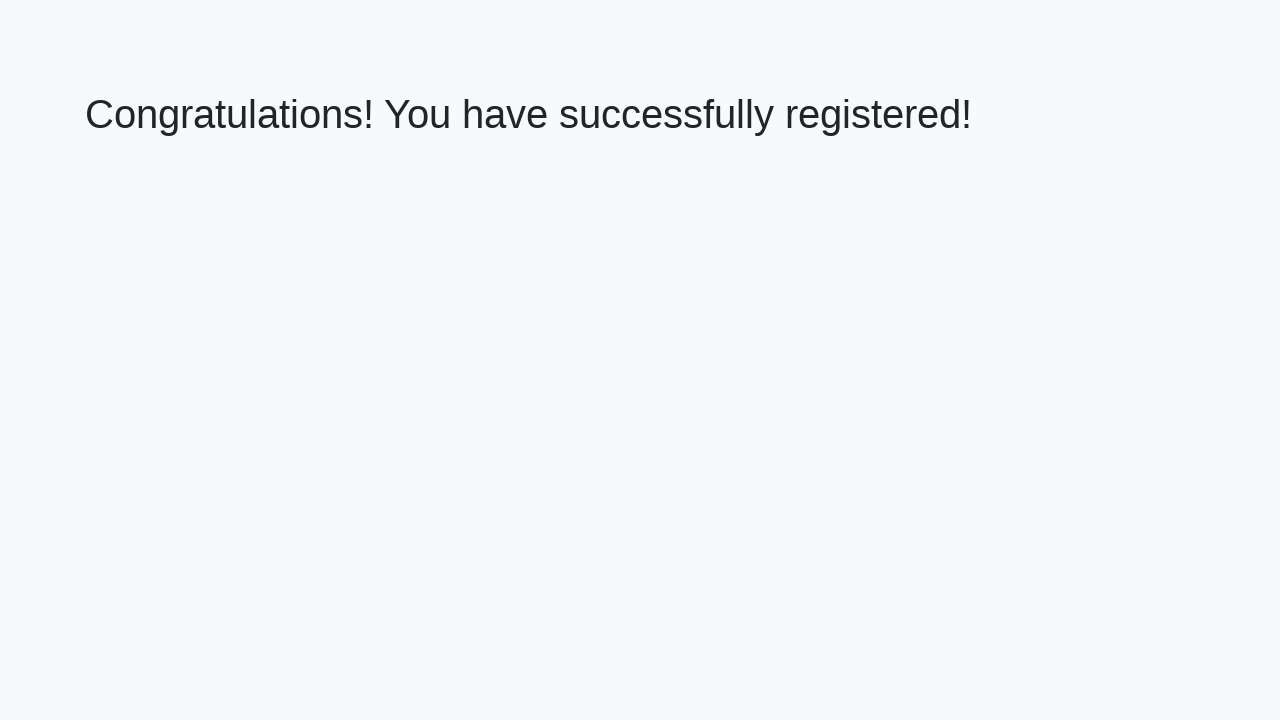

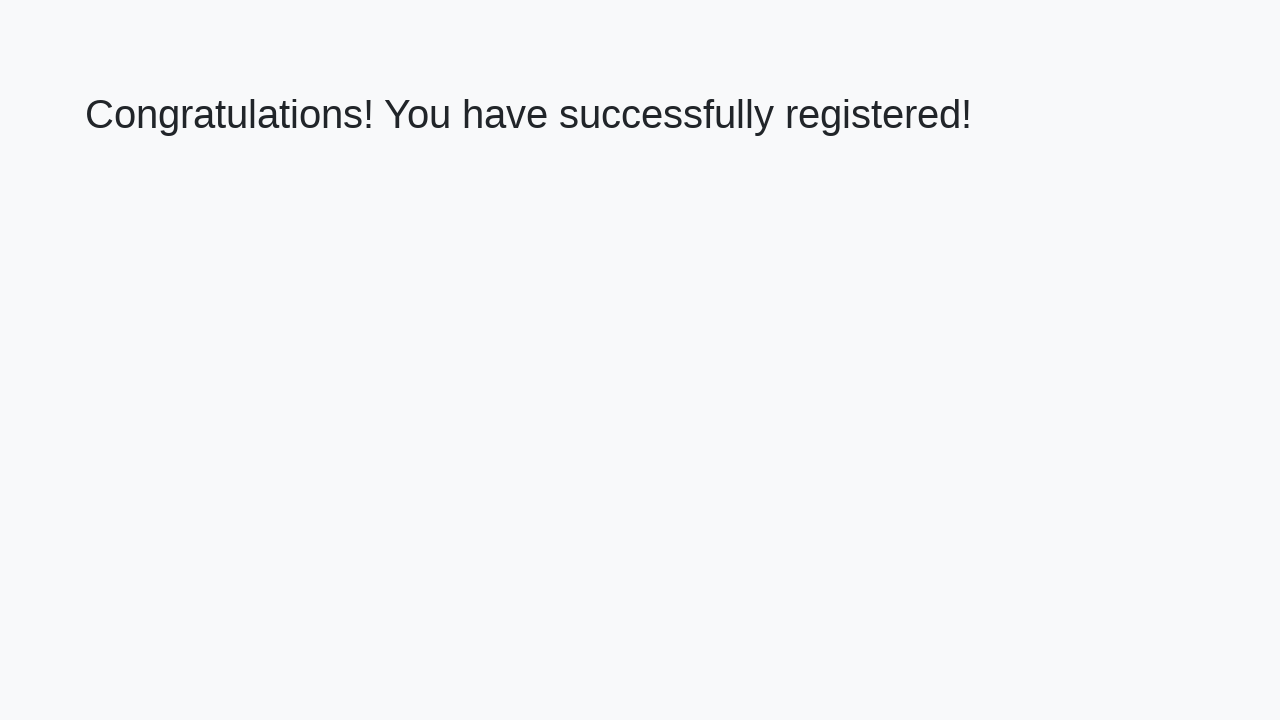